Tests that entered text is trimmed when editing a todo item

Starting URL: https://demo.playwright.dev/todomvc

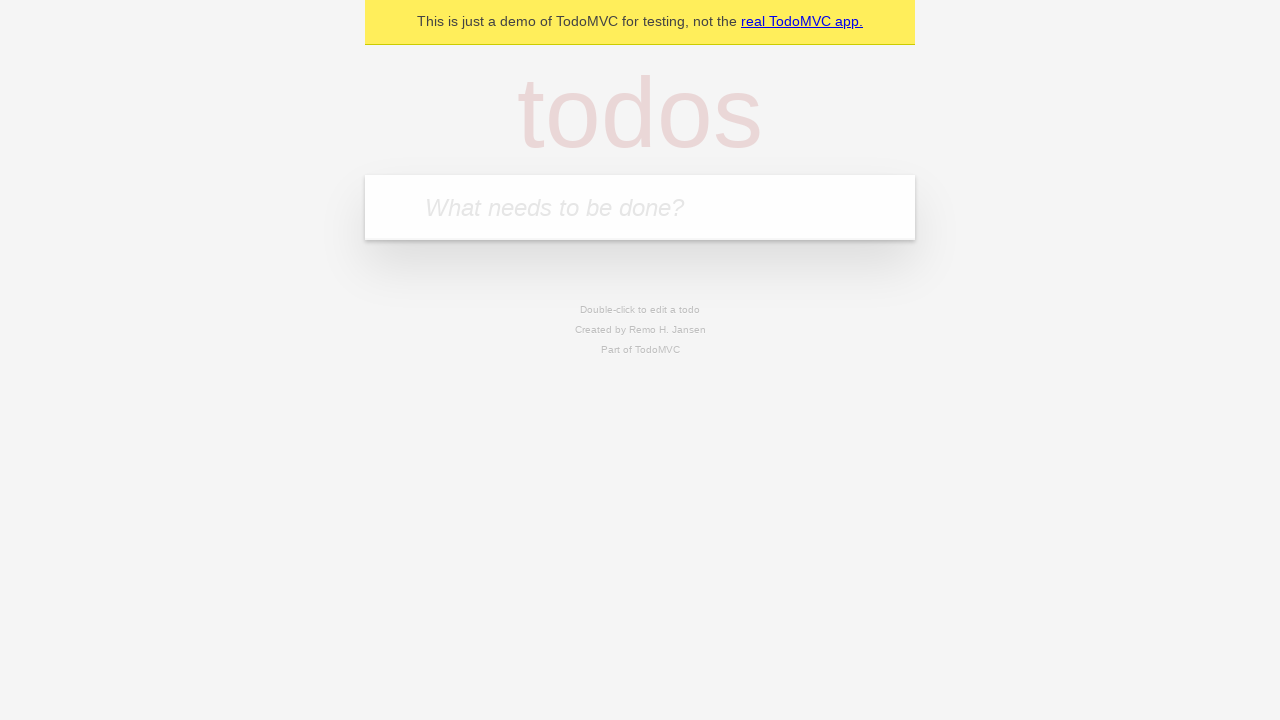

Filled todo input with 'buy some cheese' on internal:attr=[placeholder="What needs to be done?"i]
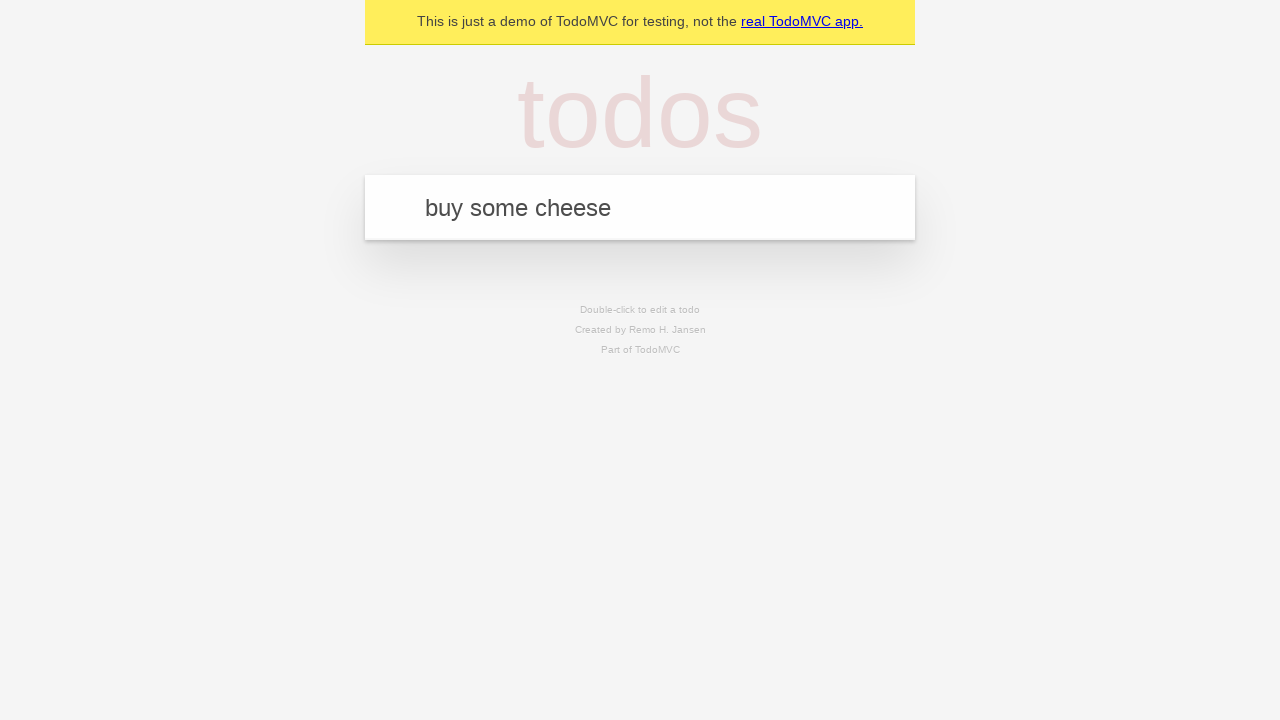

Pressed Enter to create first todo on internal:attr=[placeholder="What needs to be done?"i]
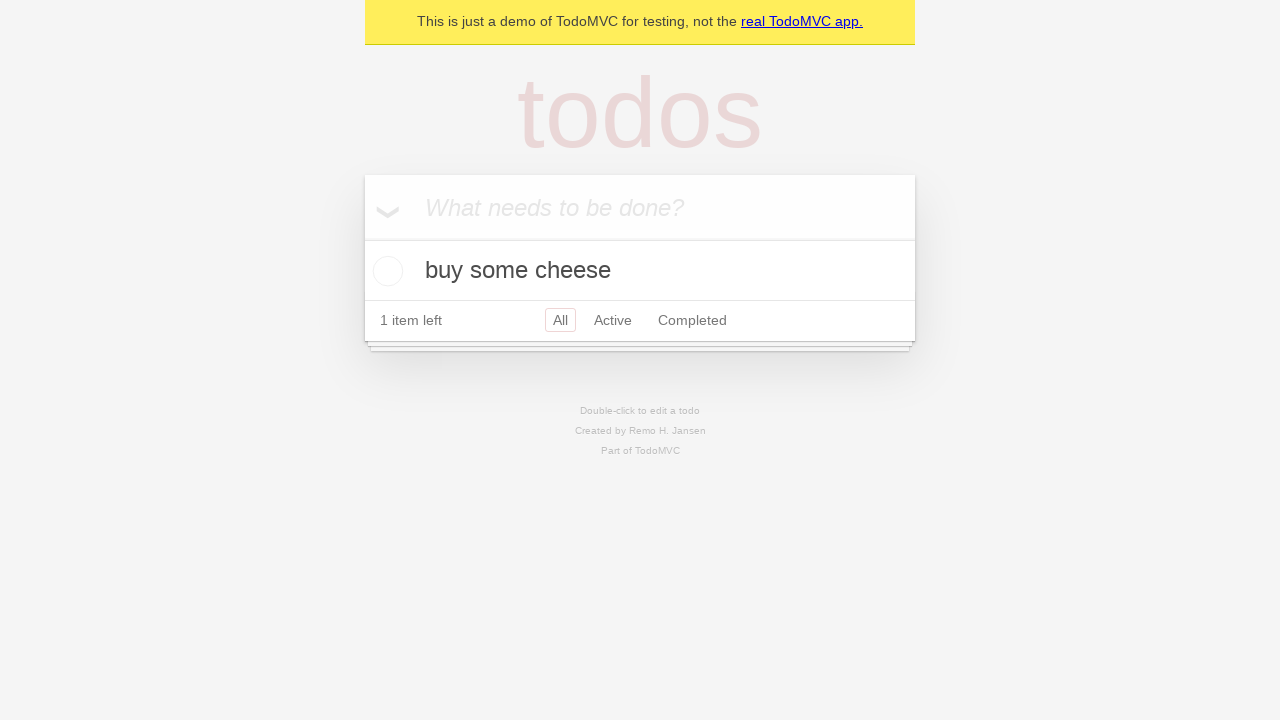

Filled todo input with 'feed the cat' on internal:attr=[placeholder="What needs to be done?"i]
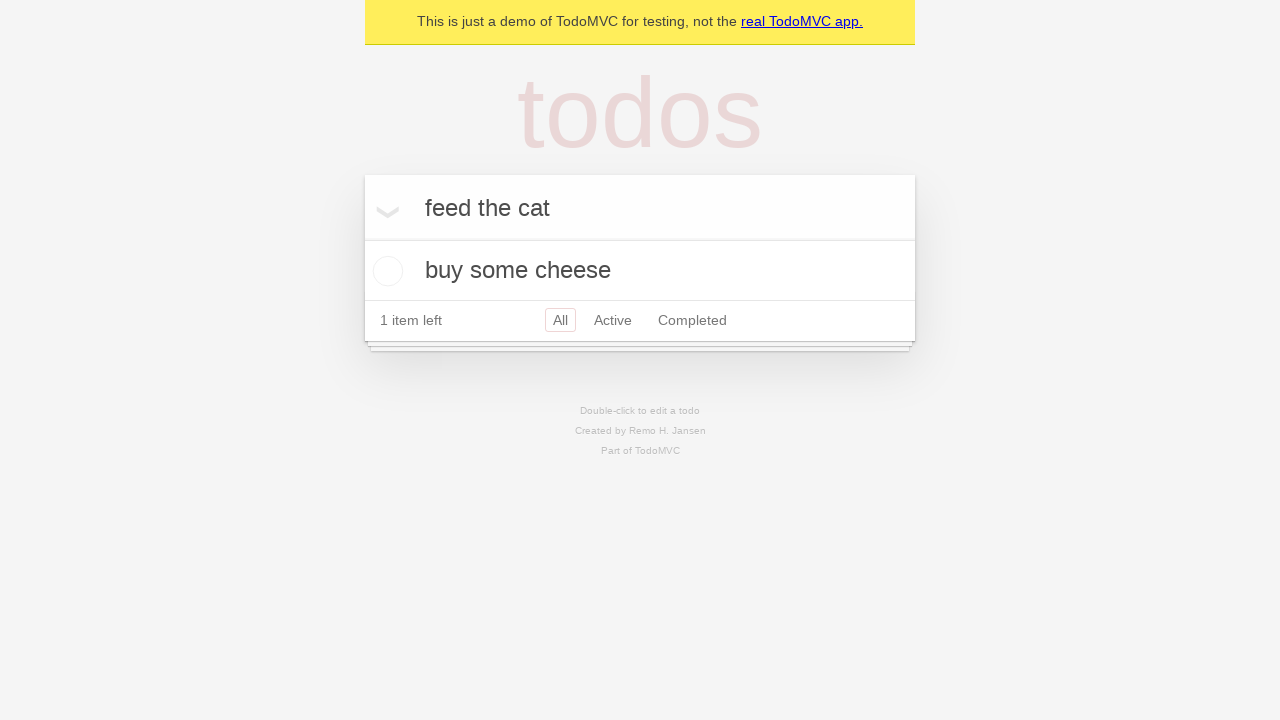

Pressed Enter to create second todo on internal:attr=[placeholder="What needs to be done?"i]
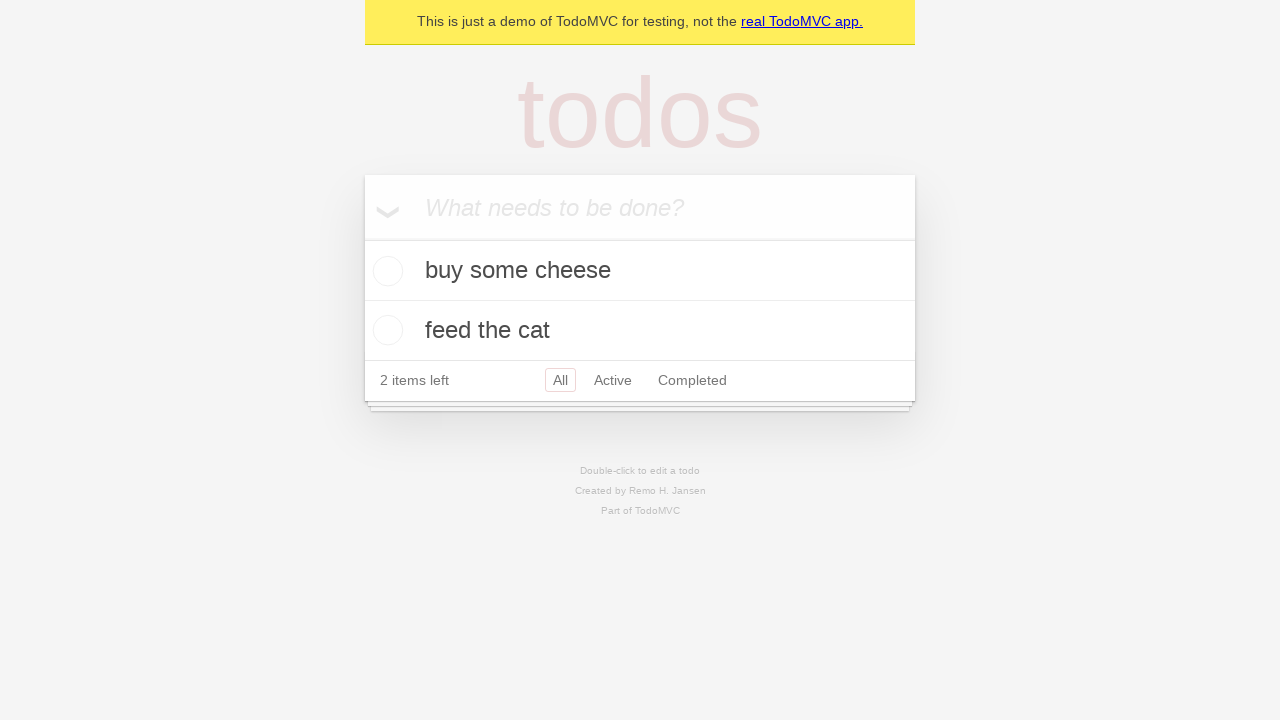

Filled todo input with 'book a doctors appointment' on internal:attr=[placeholder="What needs to be done?"i]
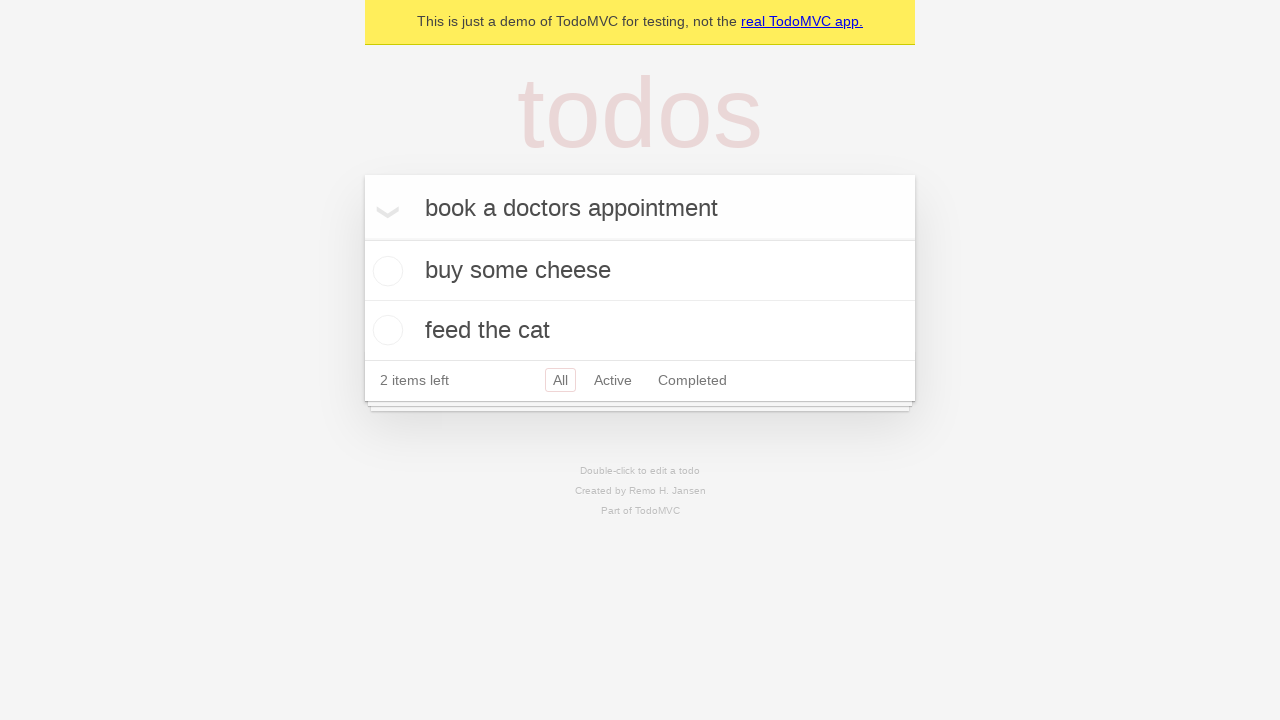

Pressed Enter to create third todo on internal:attr=[placeholder="What needs to be done?"i]
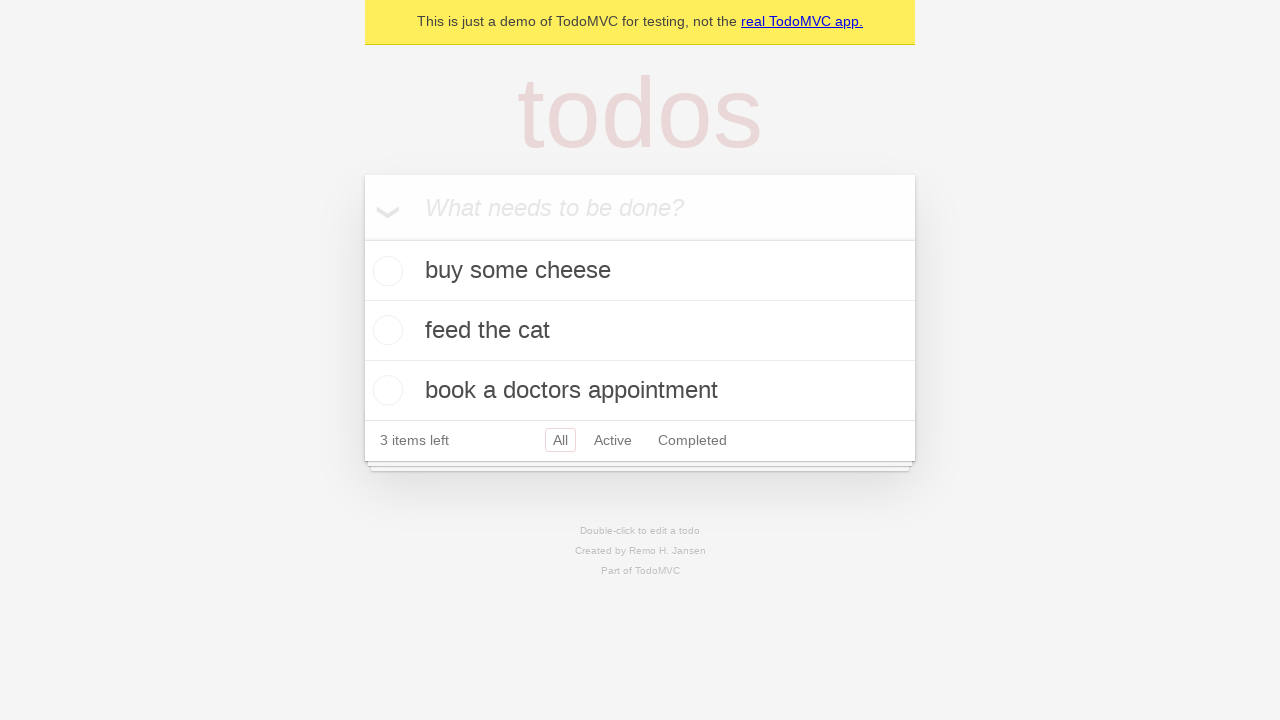

Double-clicked second todo to enter edit mode at (640, 331) on internal:testid=[data-testid="todo-item"s] >> nth=1
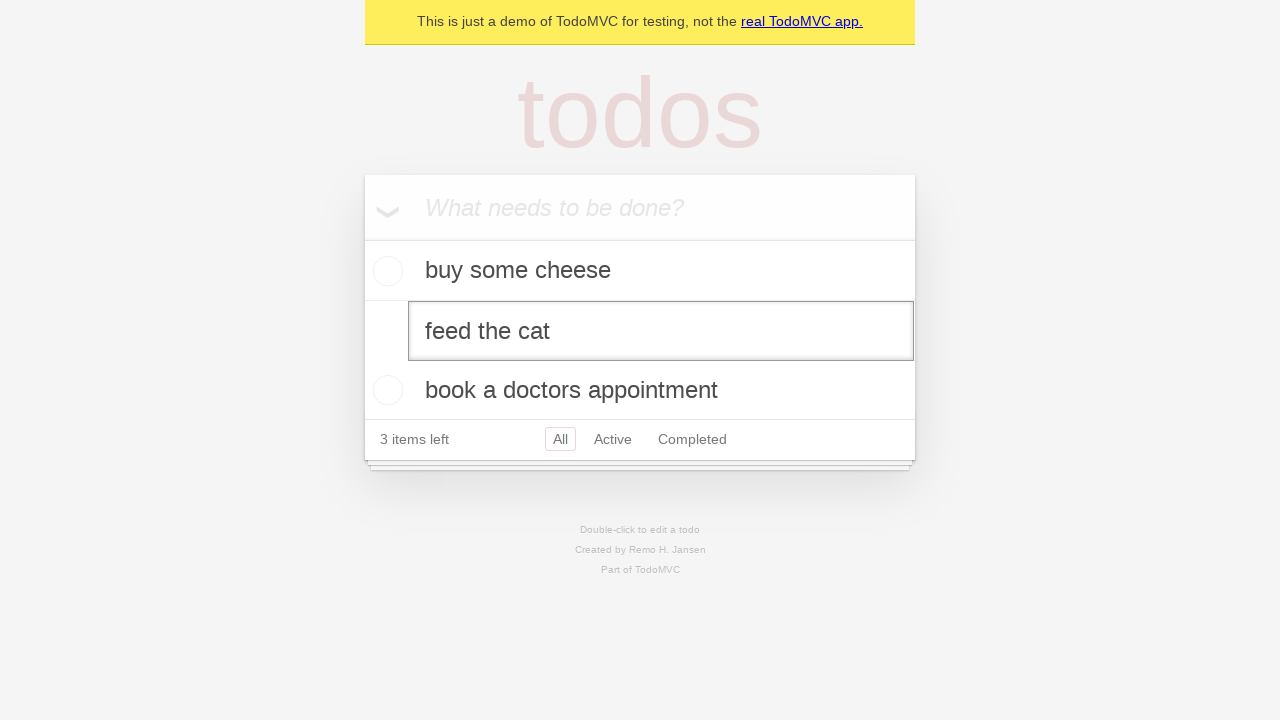

Filled edit field with text containing leading and trailing spaces on internal:testid=[data-testid="todo-item"s] >> nth=1 >> internal:role=textbox[nam
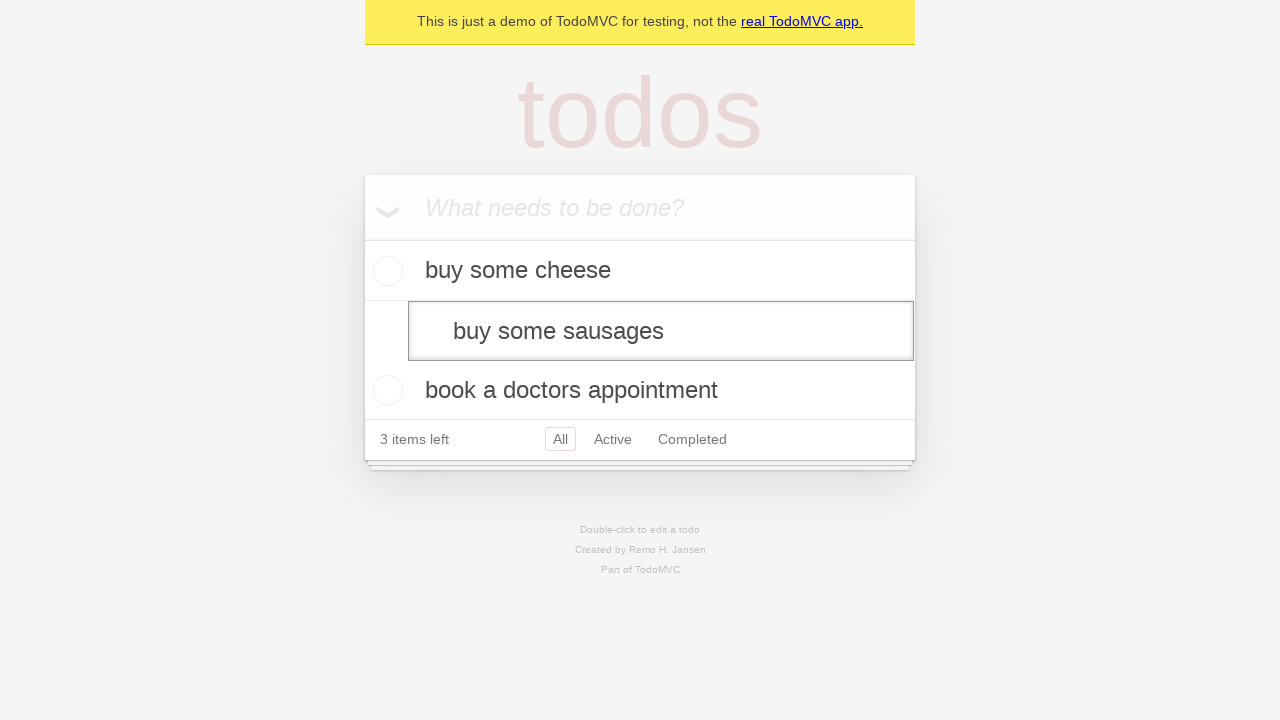

Pressed Enter to save edited todo with trimmed text on internal:testid=[data-testid="todo-item"s] >> nth=1 >> internal:role=textbox[nam
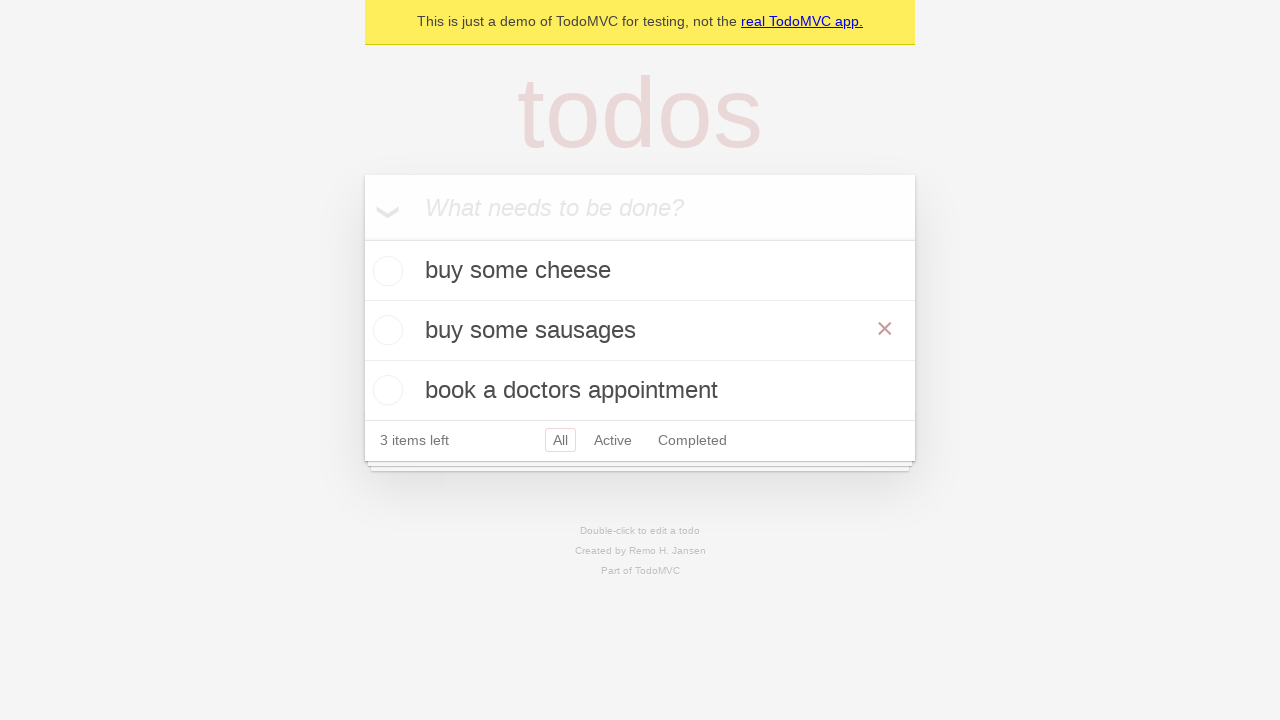

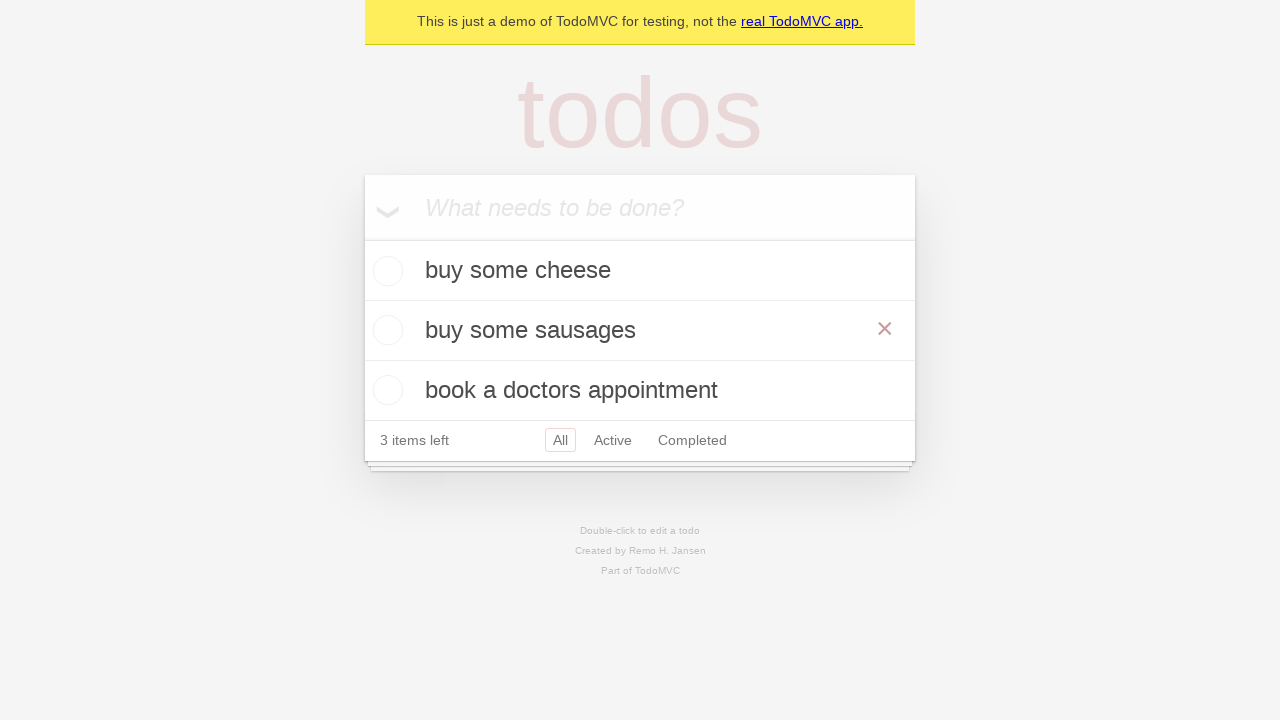